Tests sending a TAB key press using keyboard actions and verifies the page displays the correct key that was pressed

Starting URL: http://the-internet.herokuapp.com/key_presses

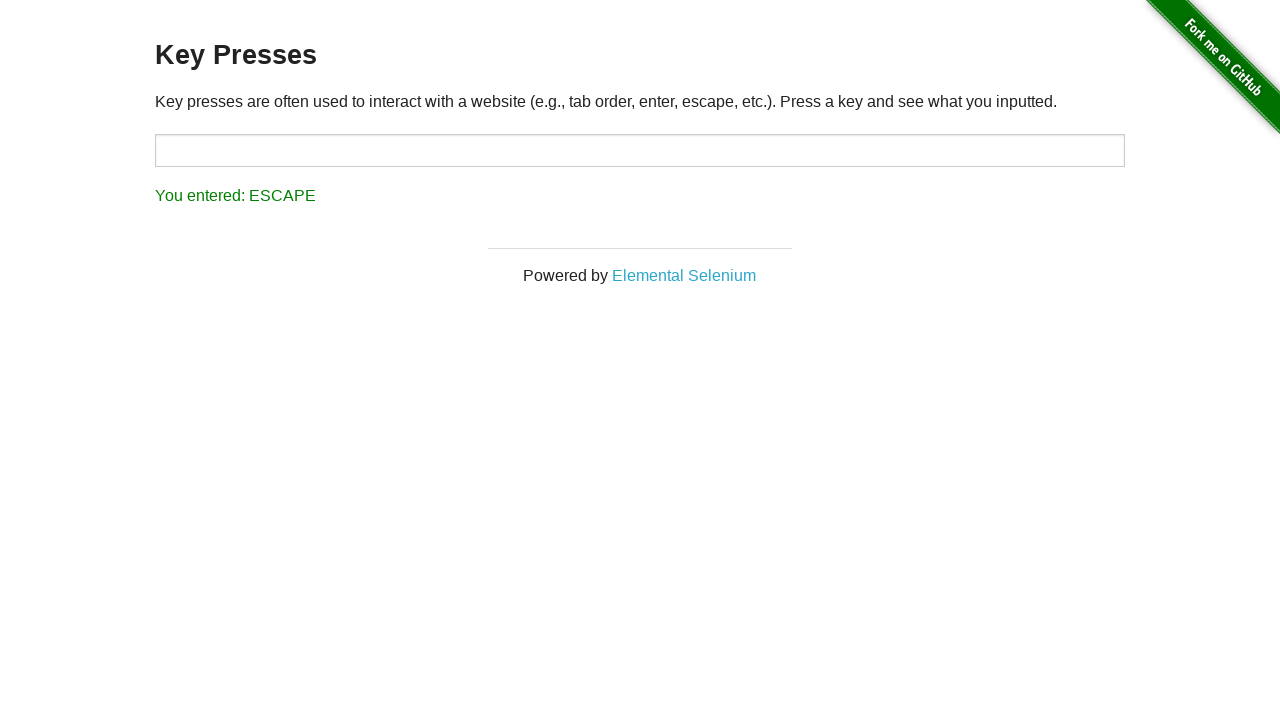

Navigated to key presses test page
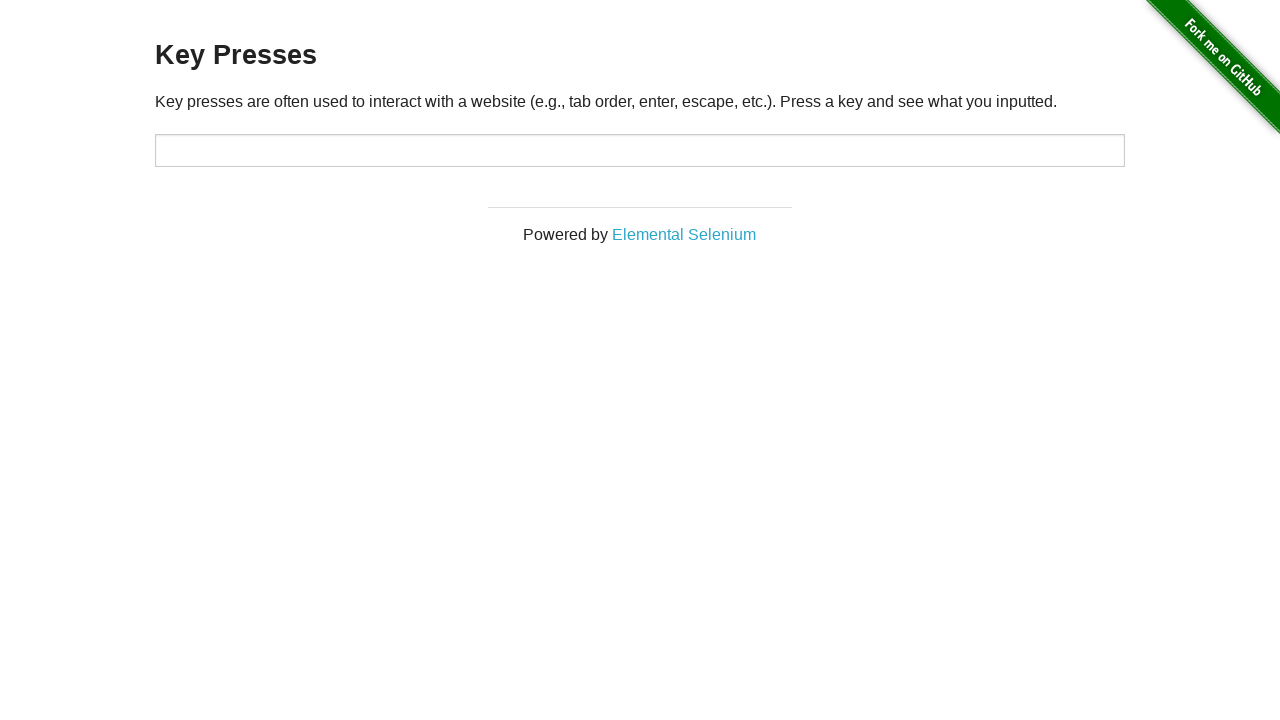

Pressed TAB key
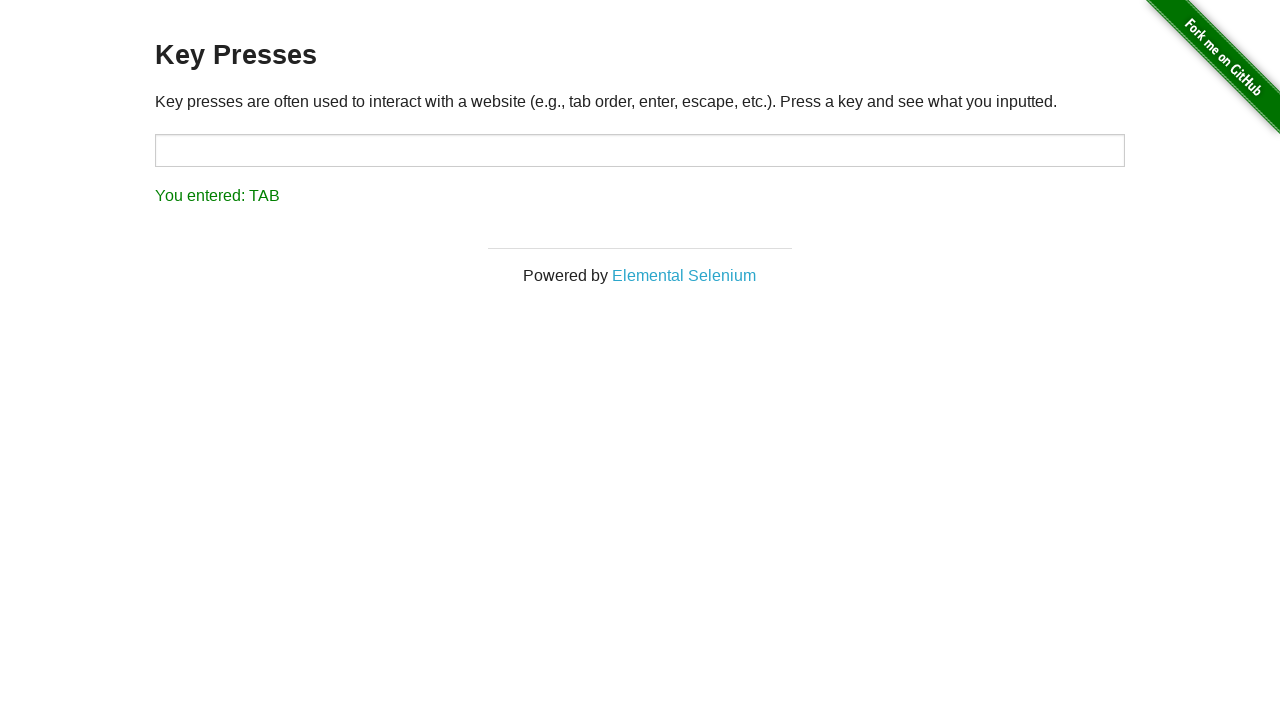

Result element appeared on page
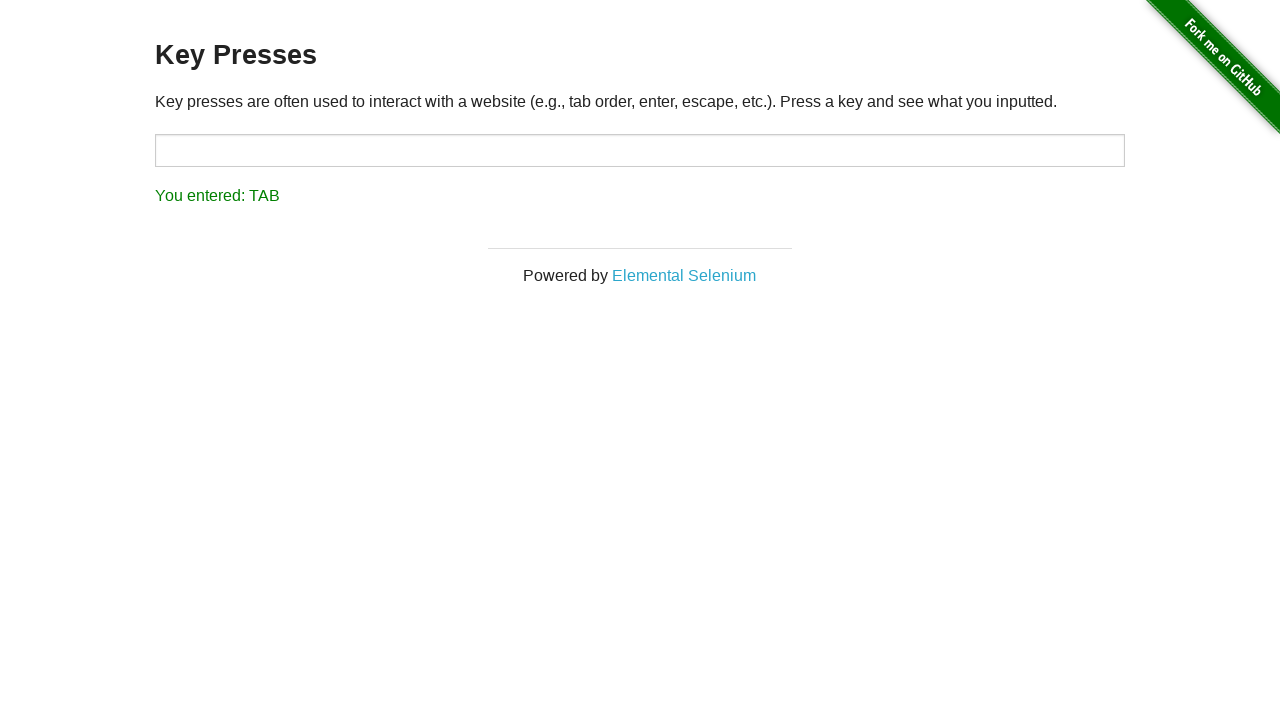

Retrieved result text content
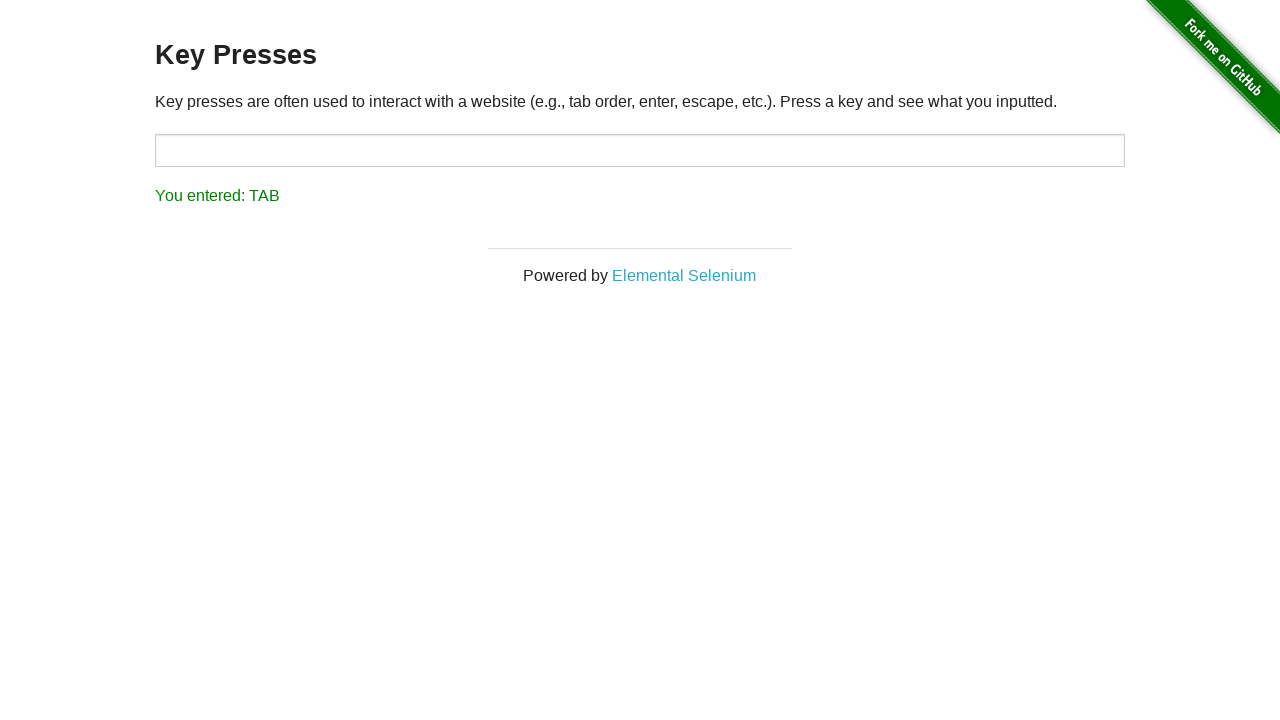

Verified result text equals 'You entered: TAB'
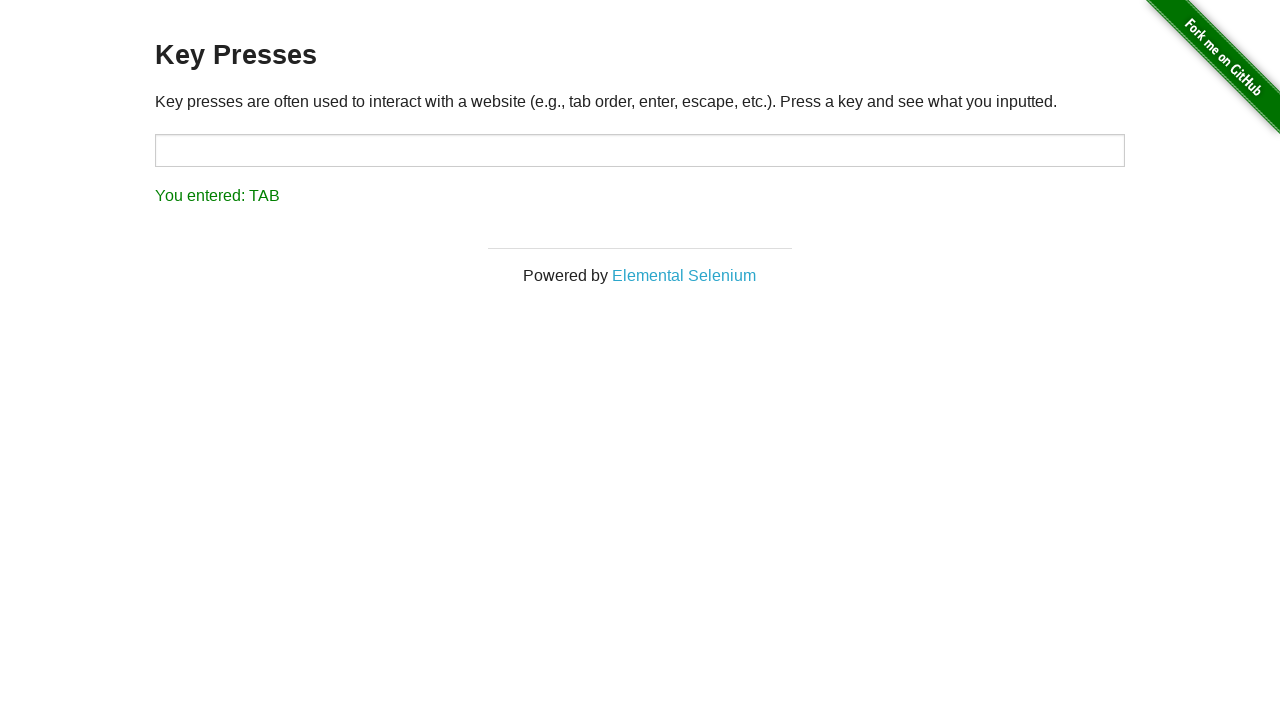

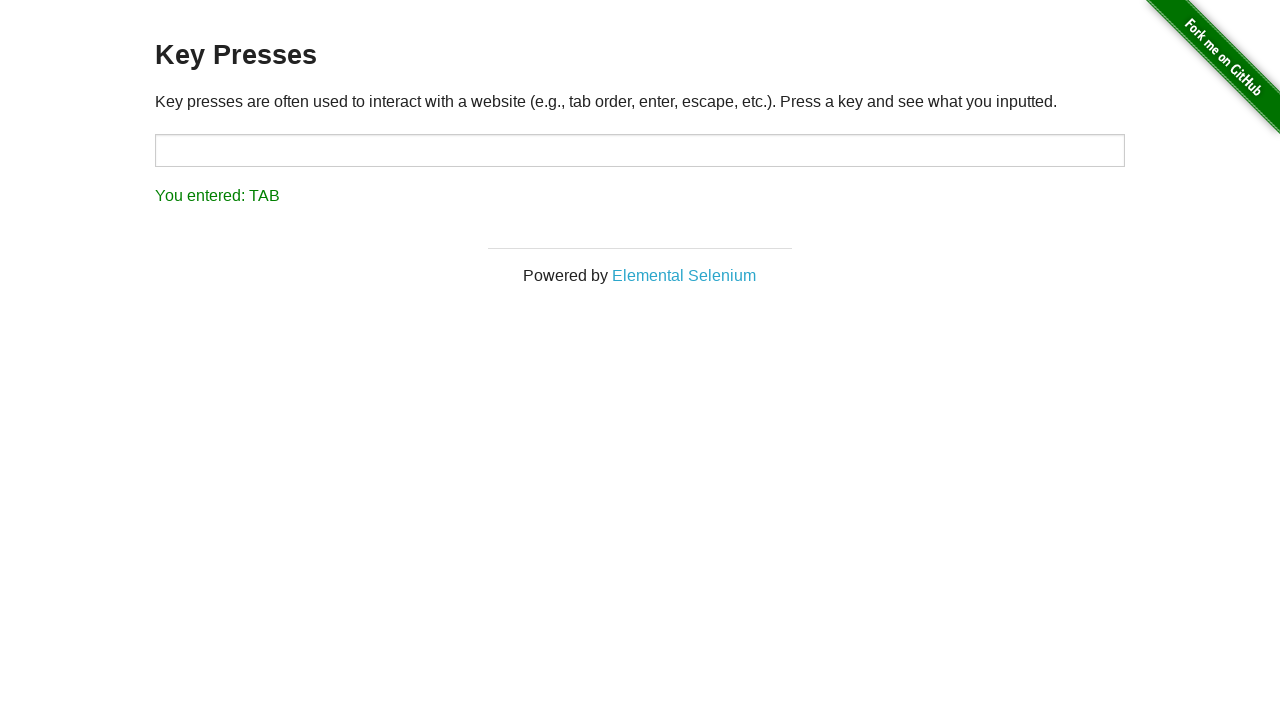